Tests an e-commerce flow by browsing products, selecting a Selenium product, adding it to cart, navigating to the cart, and updating the quantity field.

Starting URL: https://rahulshettyacademy.com/angularAppdemo/

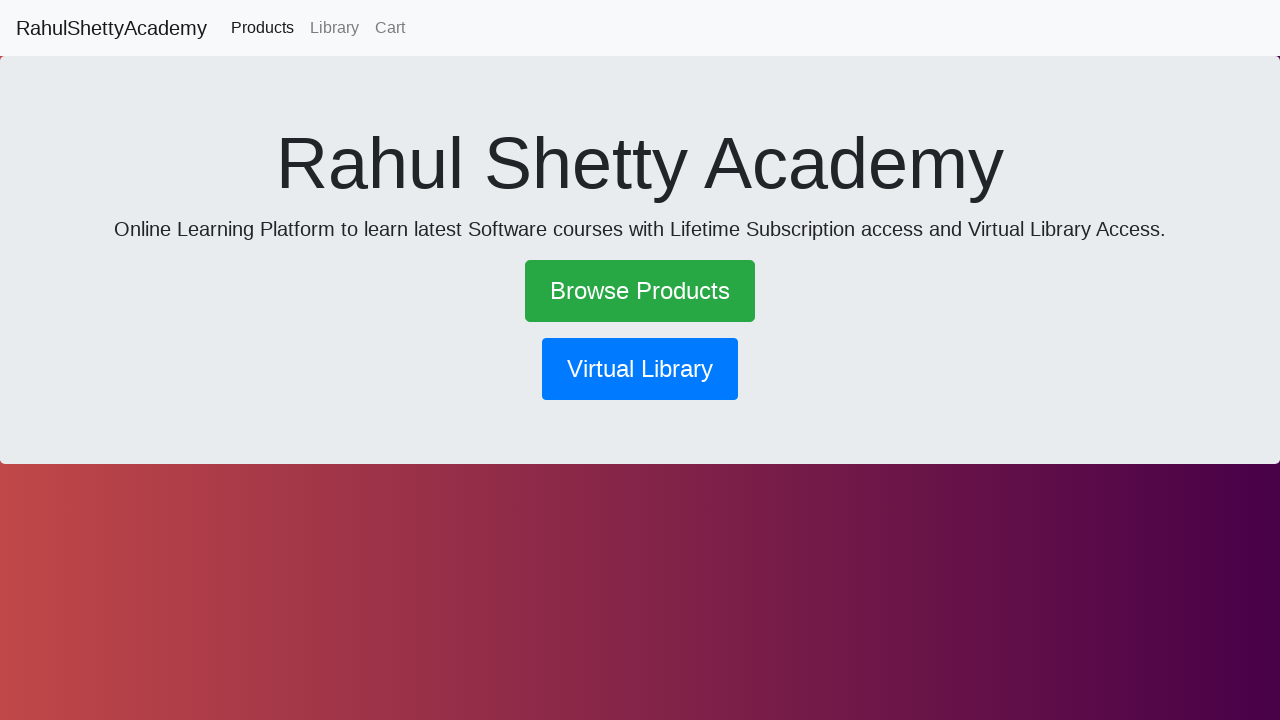

Clicked 'Browse Products' link at (640, 291) on text=Browse Products
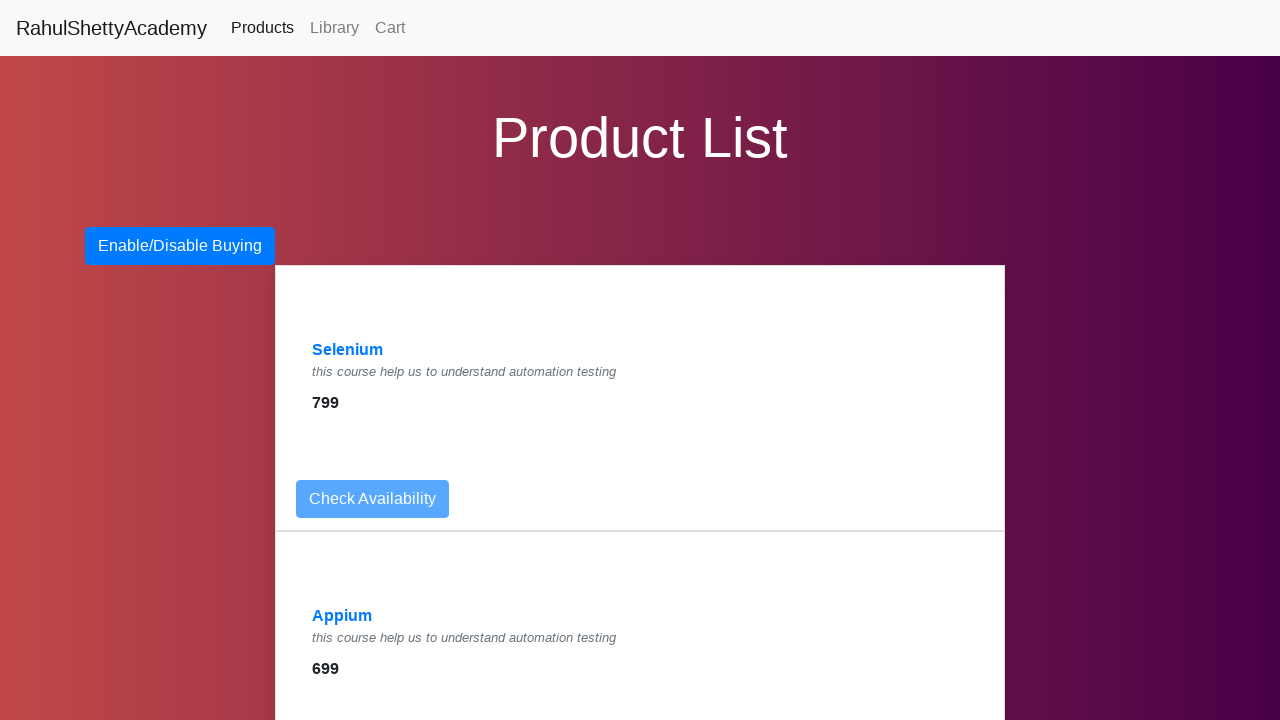

Clicked 'Selenium' product link at (348, 350) on text=Selenium
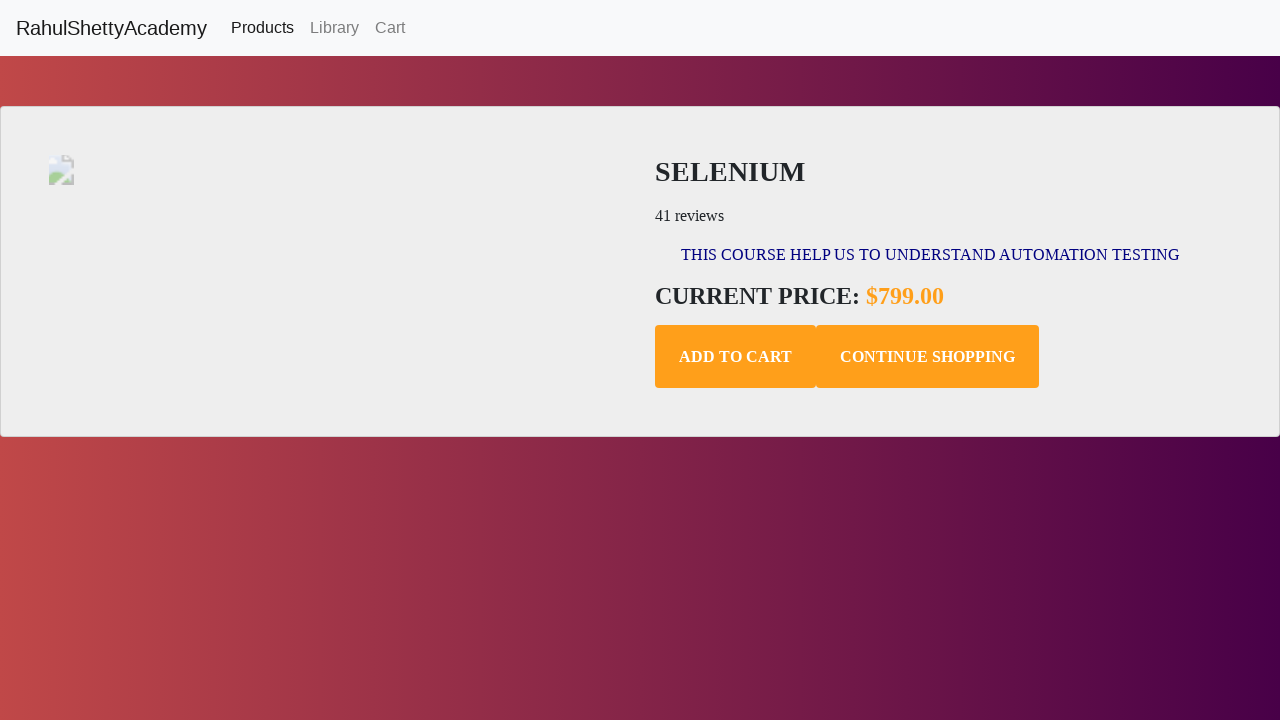

Clicked 'Add to Cart' button for Selenium product at (736, 357) on .add-to-cart
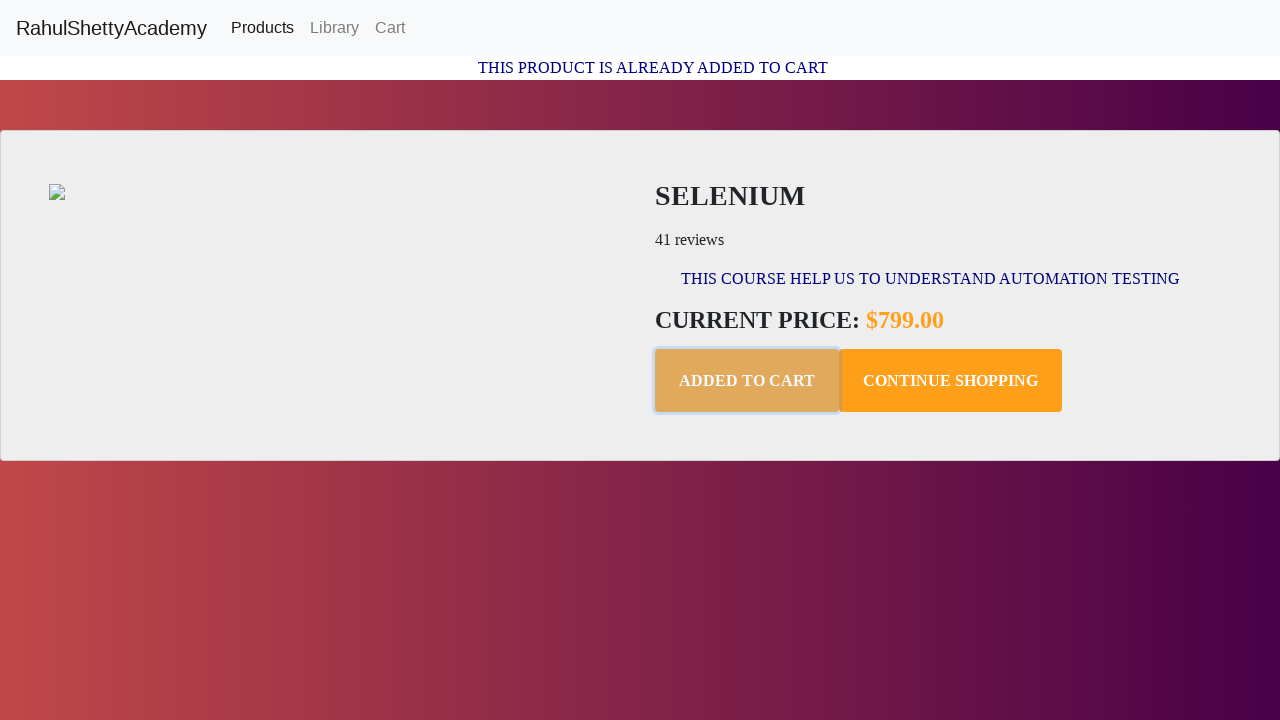

Navigated to Cart page at (390, 28) on text=Cart
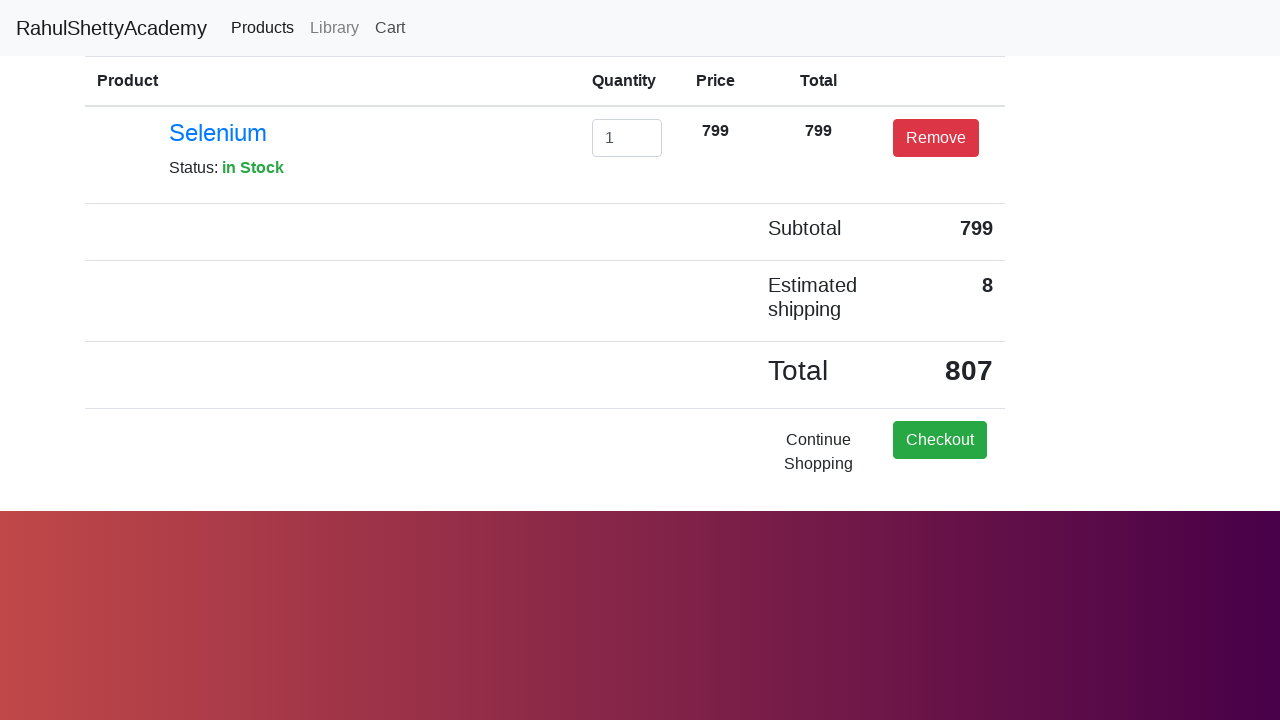

Cleared the quantity input field on #exampleInputEmail1
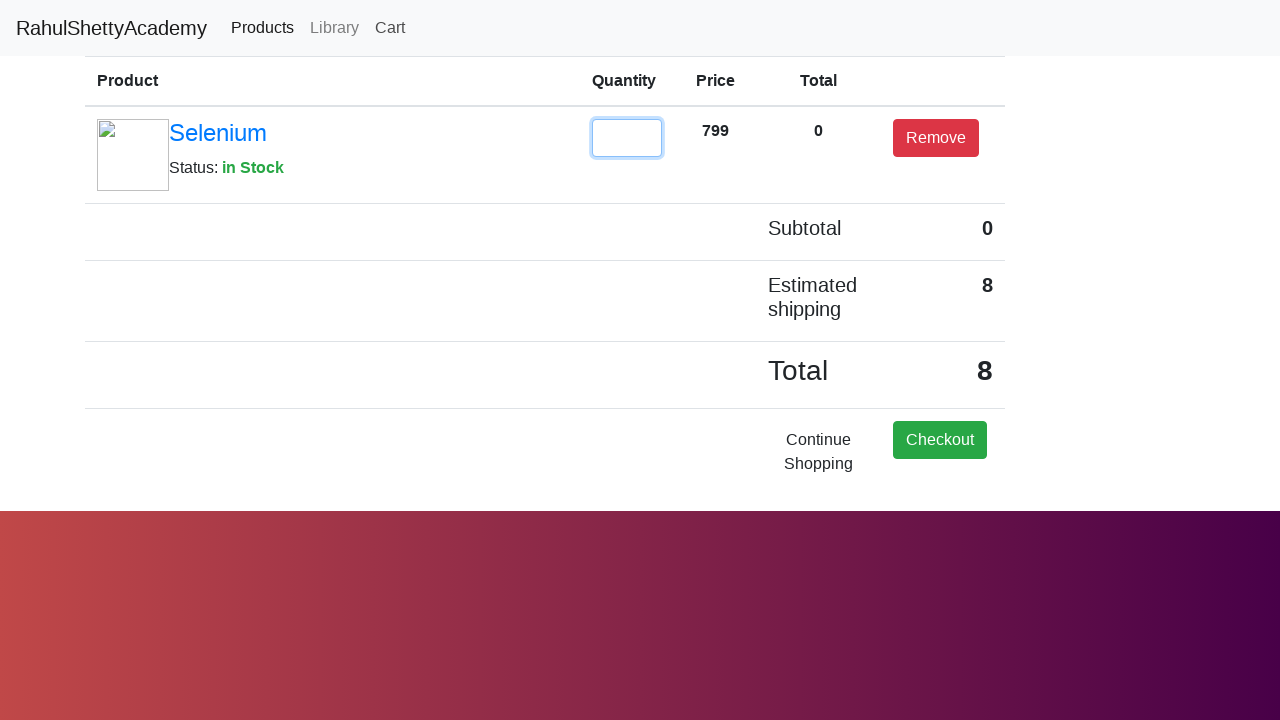

Updated quantity to 2 on #exampleInputEmail1
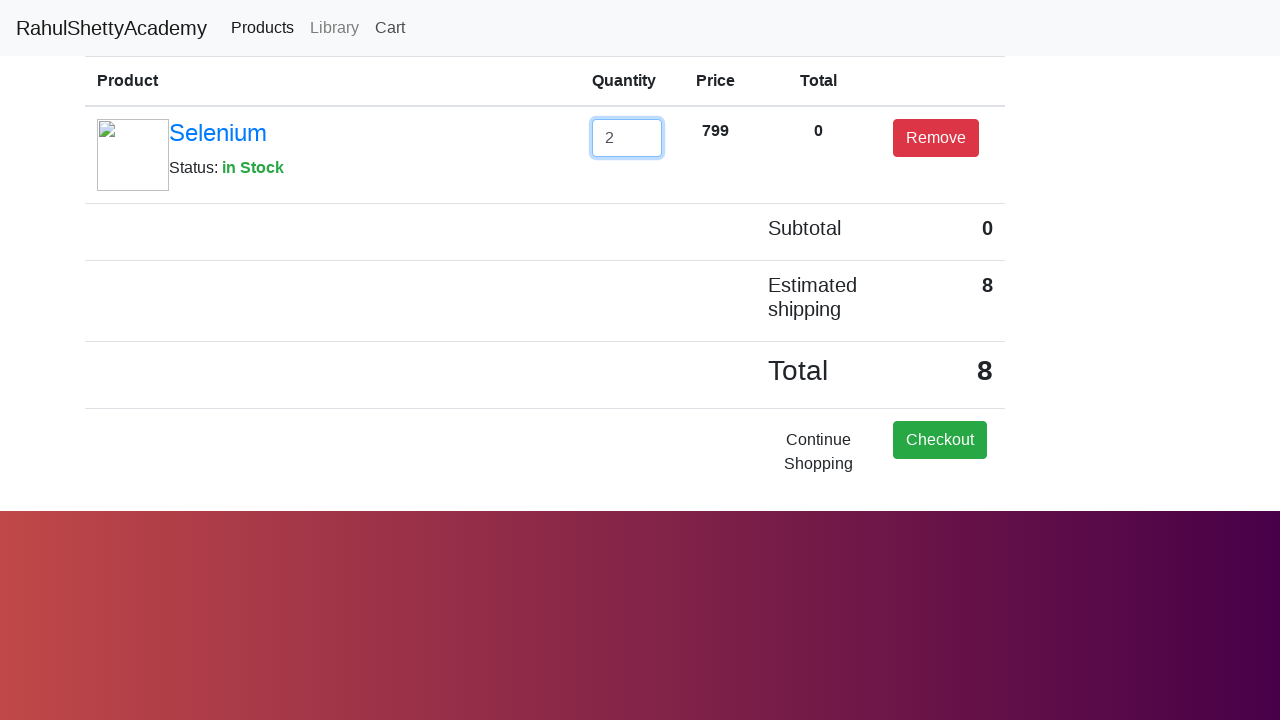

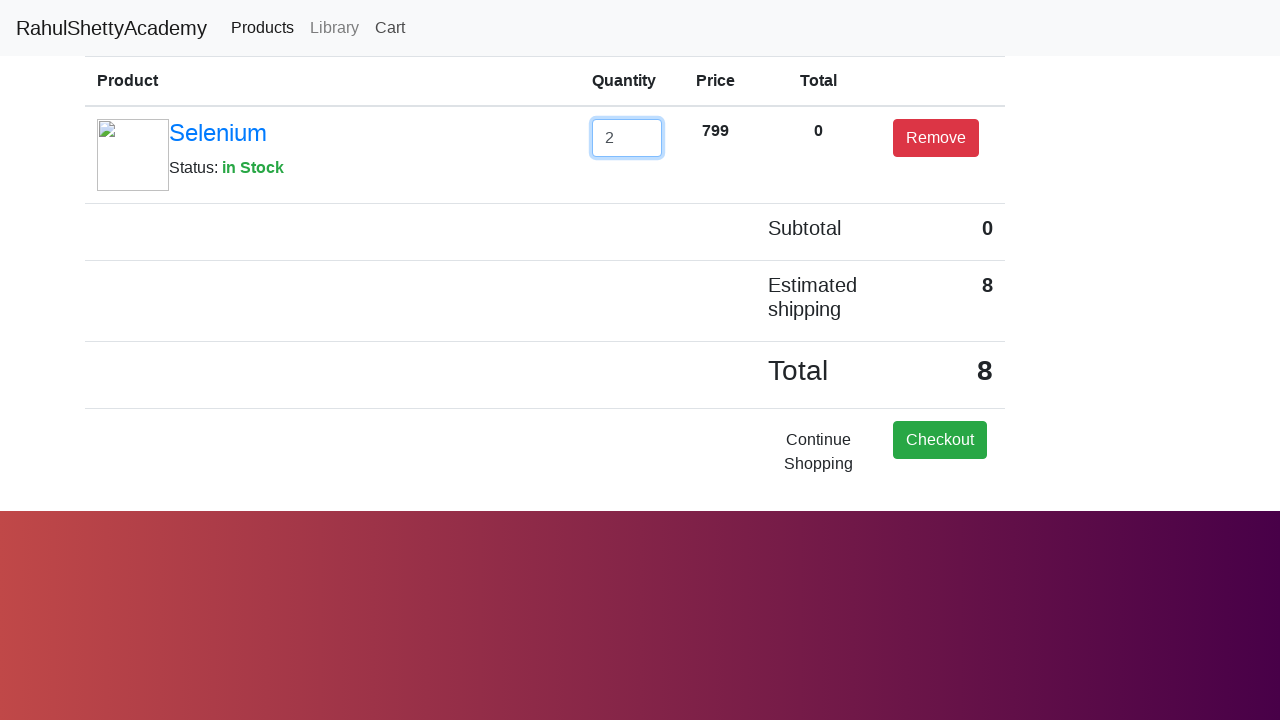